Tests login form validation with empty credentials by typing, clearing inputs, and verifying the "Username is required" error message appears

Starting URL: https://www.saucedemo.com/

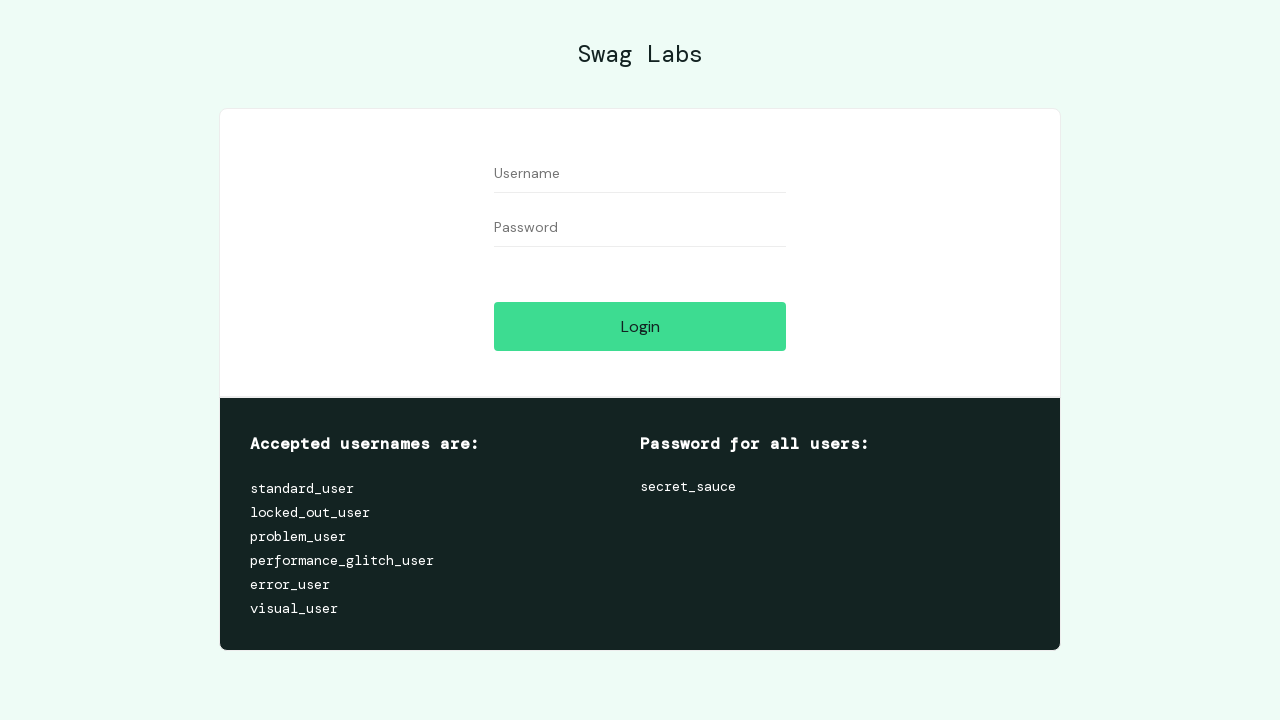

Filled username field with 'testuser123' on //input[@id='user-name']
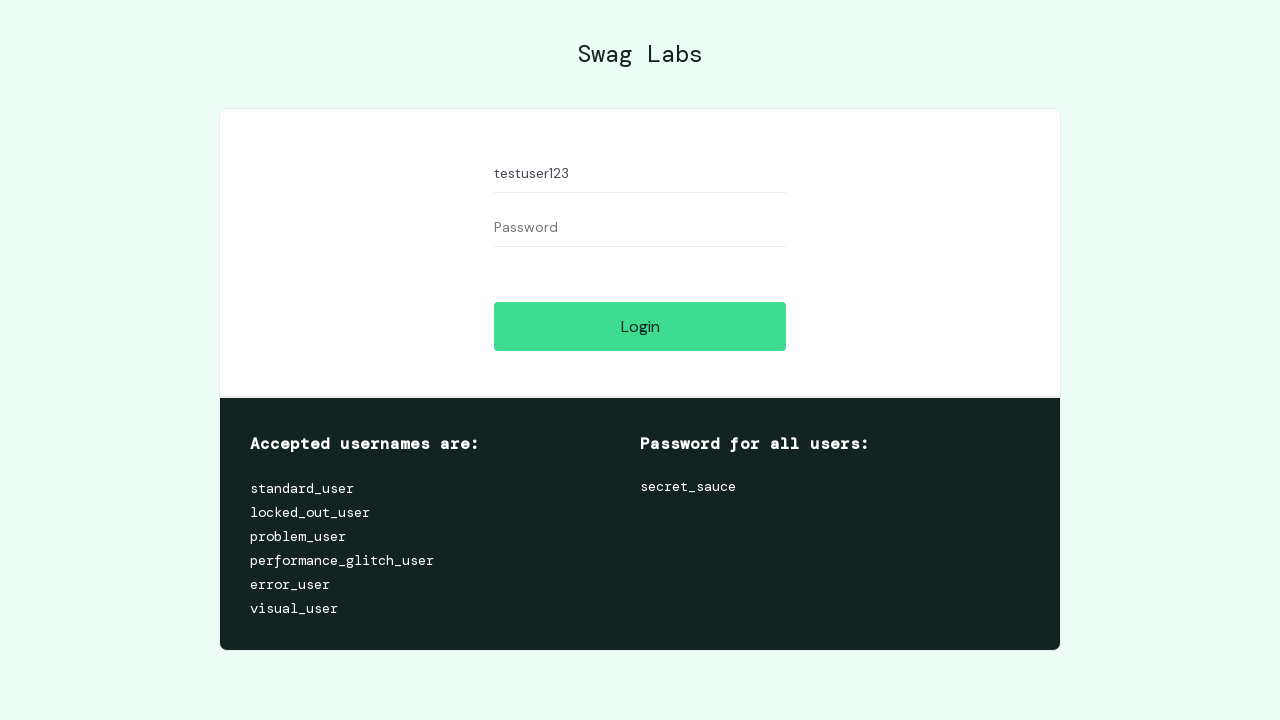

Filled password field with 'testpass456' on //input[@id='password']
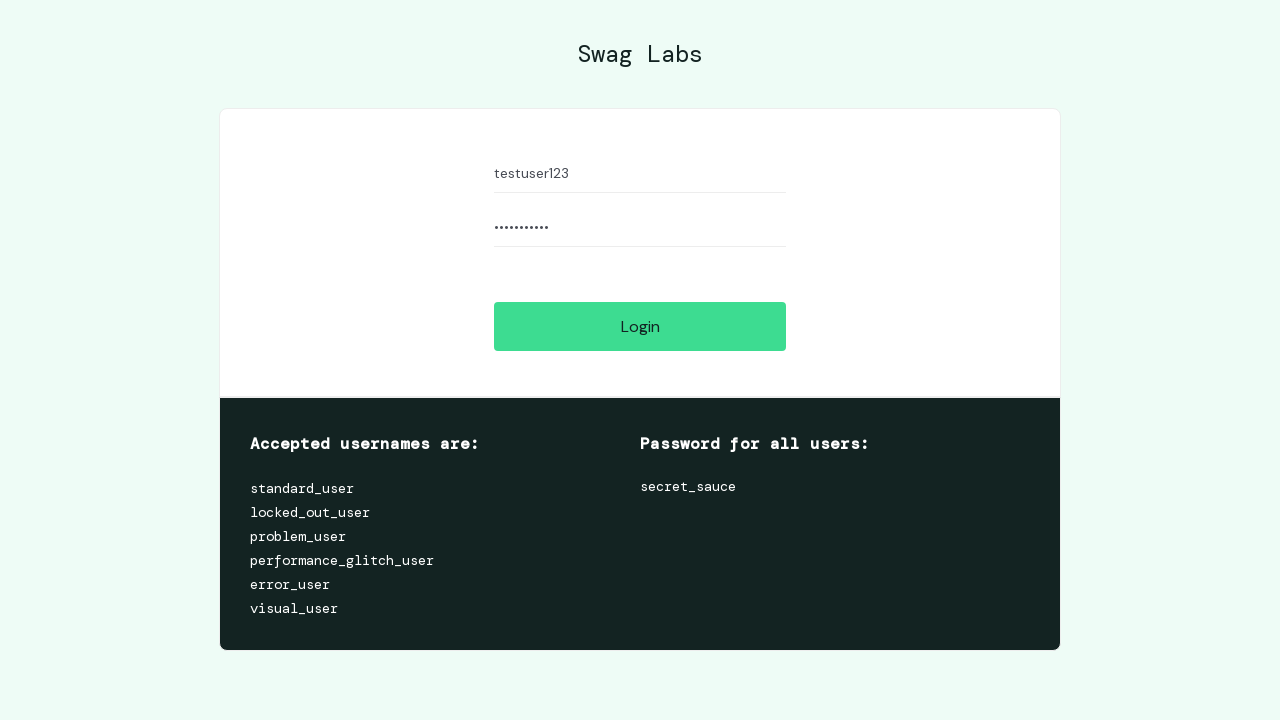

Cleared username field on //input[@id='user-name']
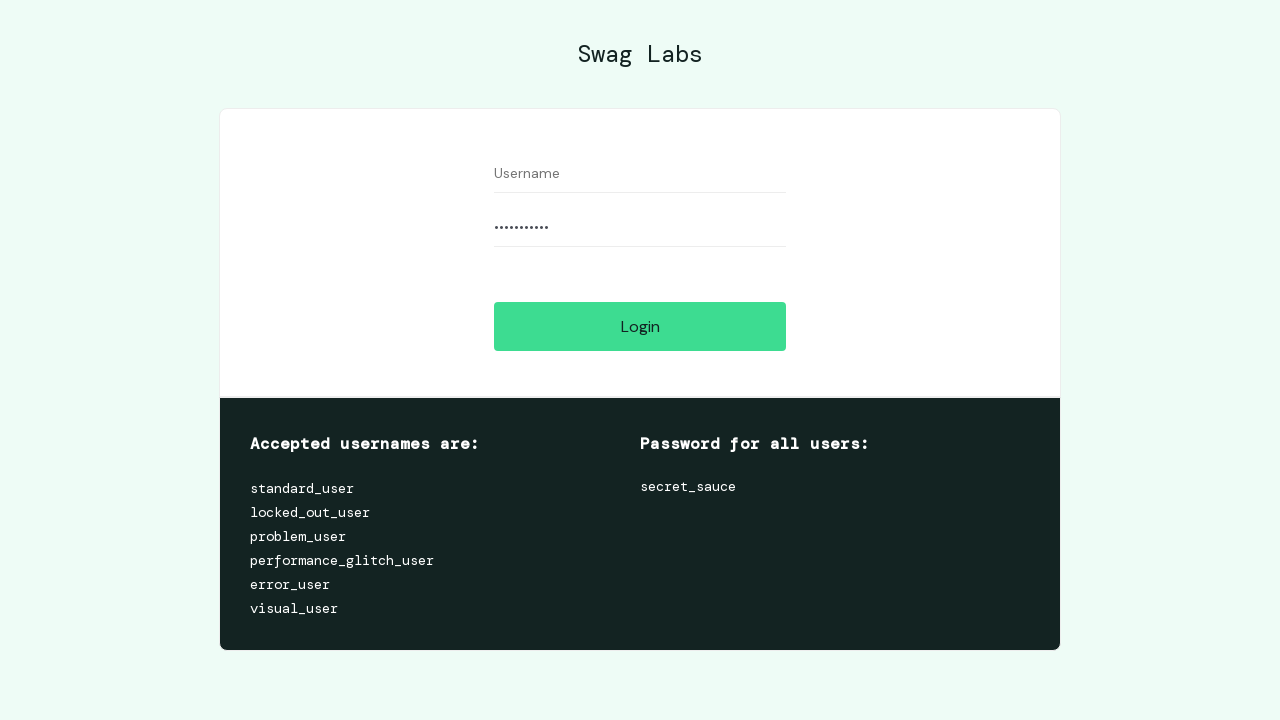

Cleared password field on //input[@id='password']
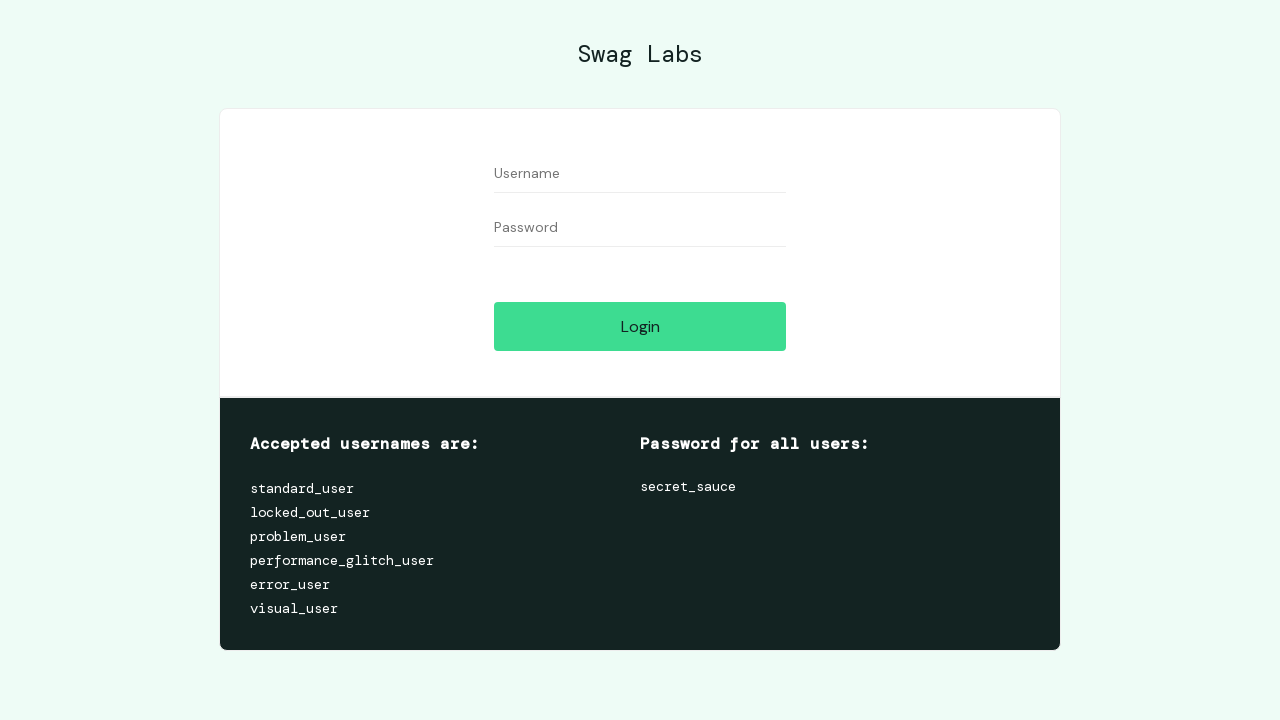

Clicked login button with empty credentials at (640, 326) on xpath=//input[@id='login-button']
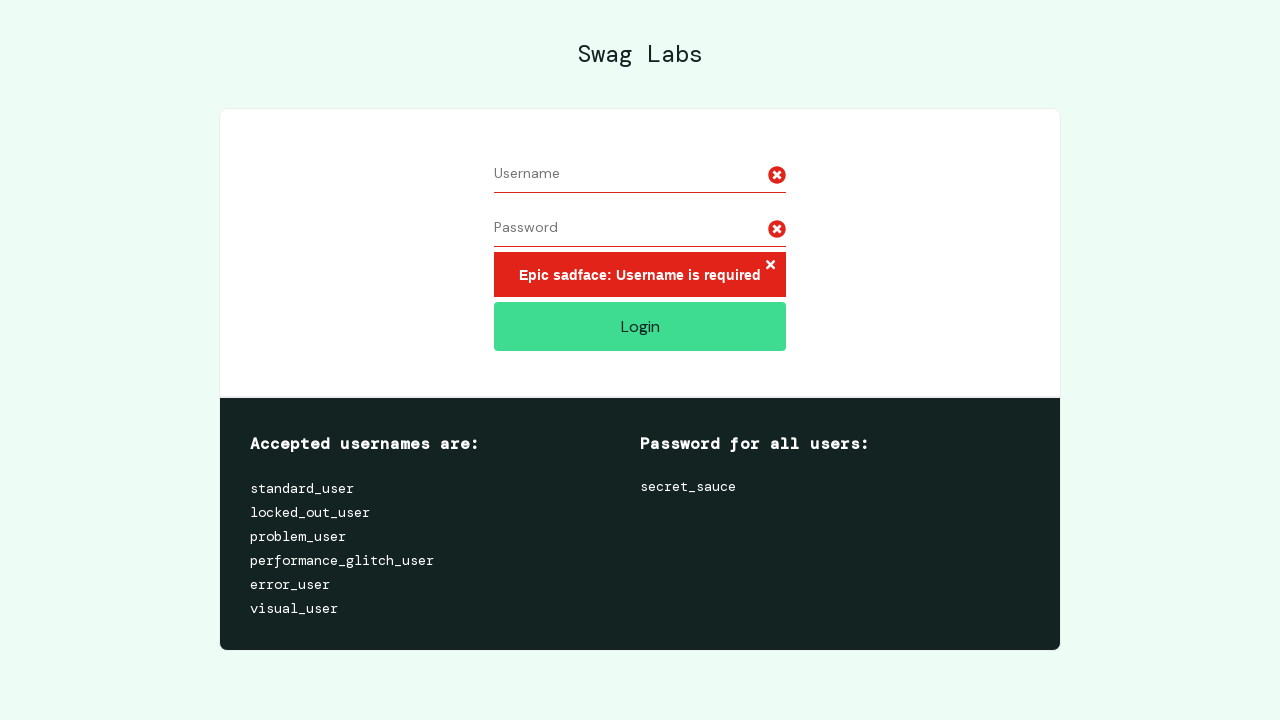

Error message appeared after login attempt
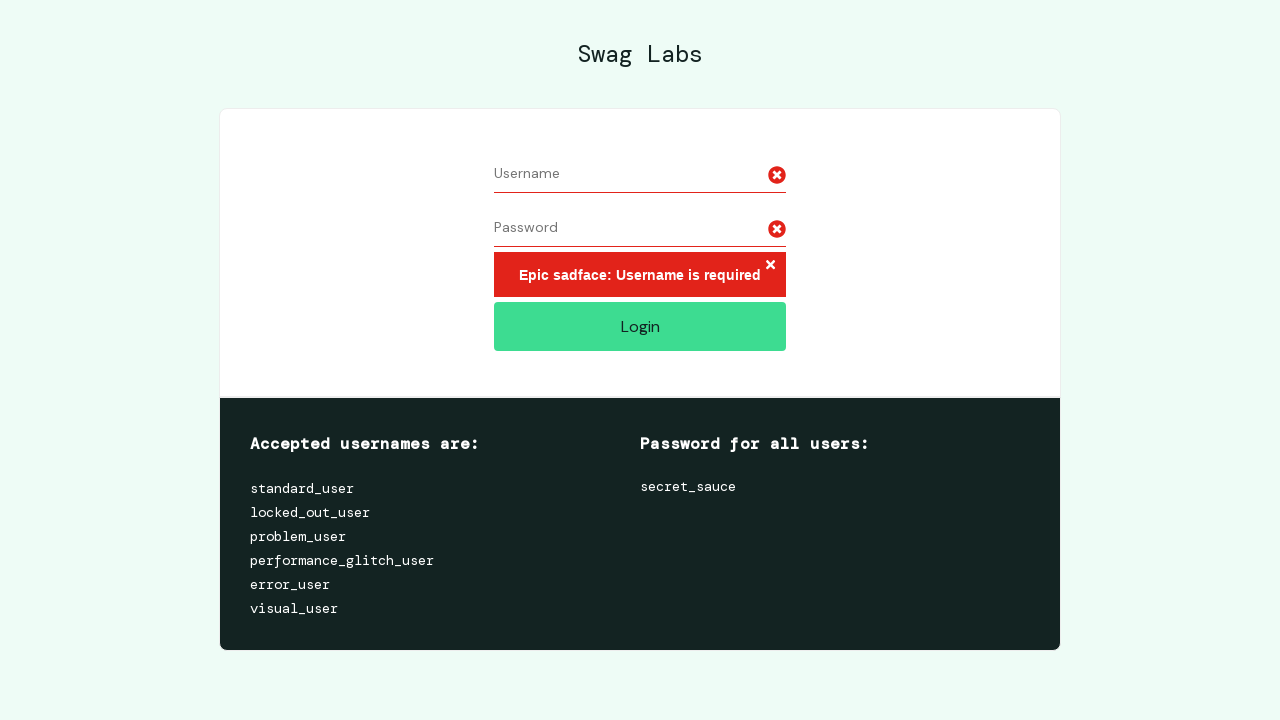

Retrieved error message text: 'Epic sadface: Username is required'
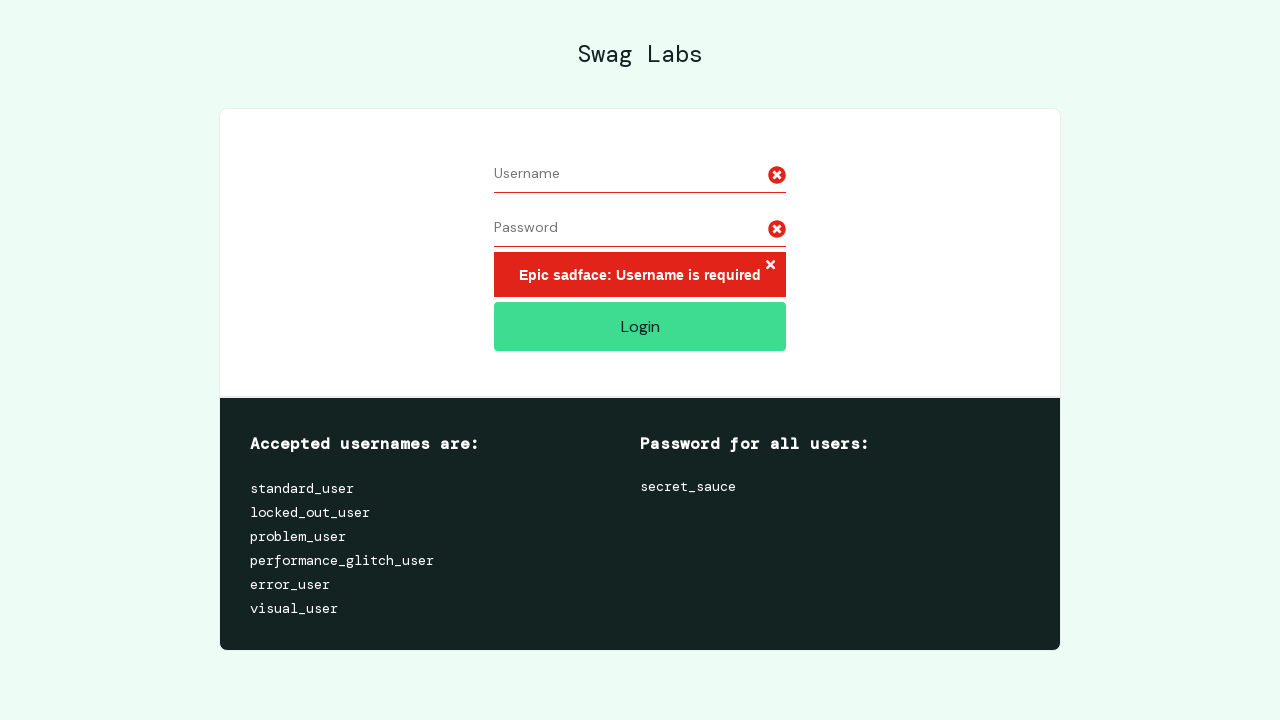

Verified 'Username is required' error message is present
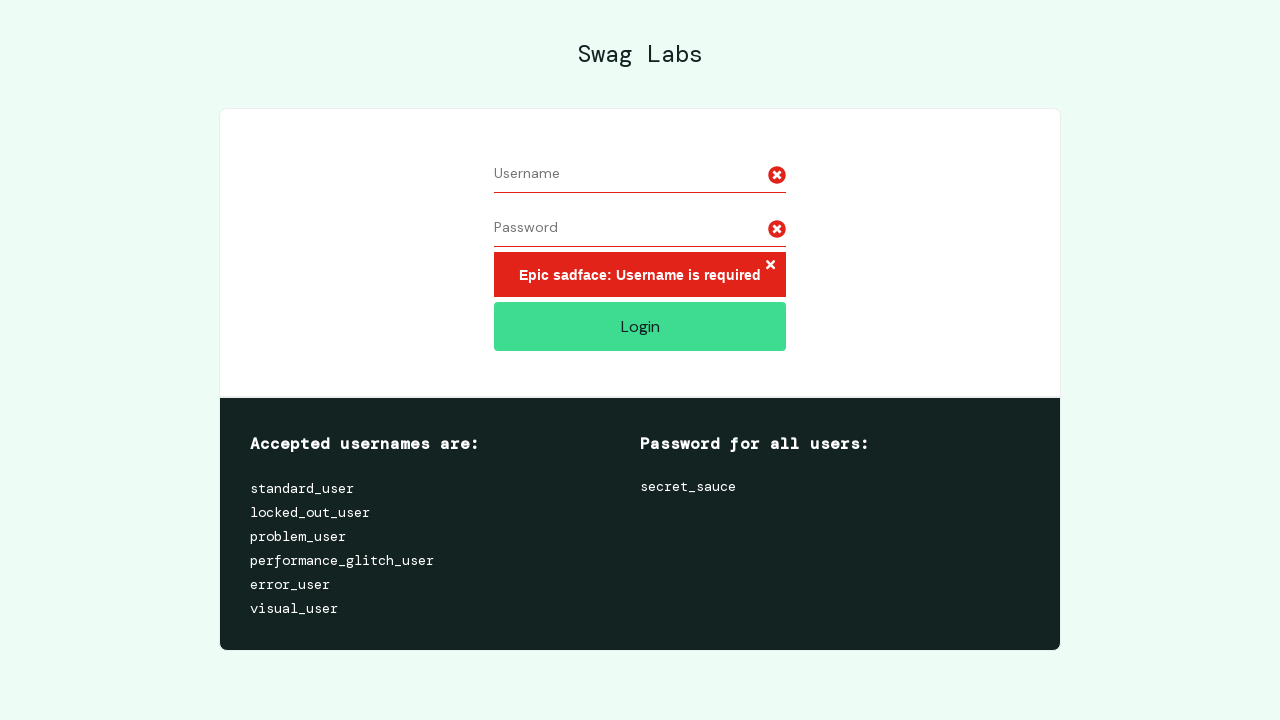

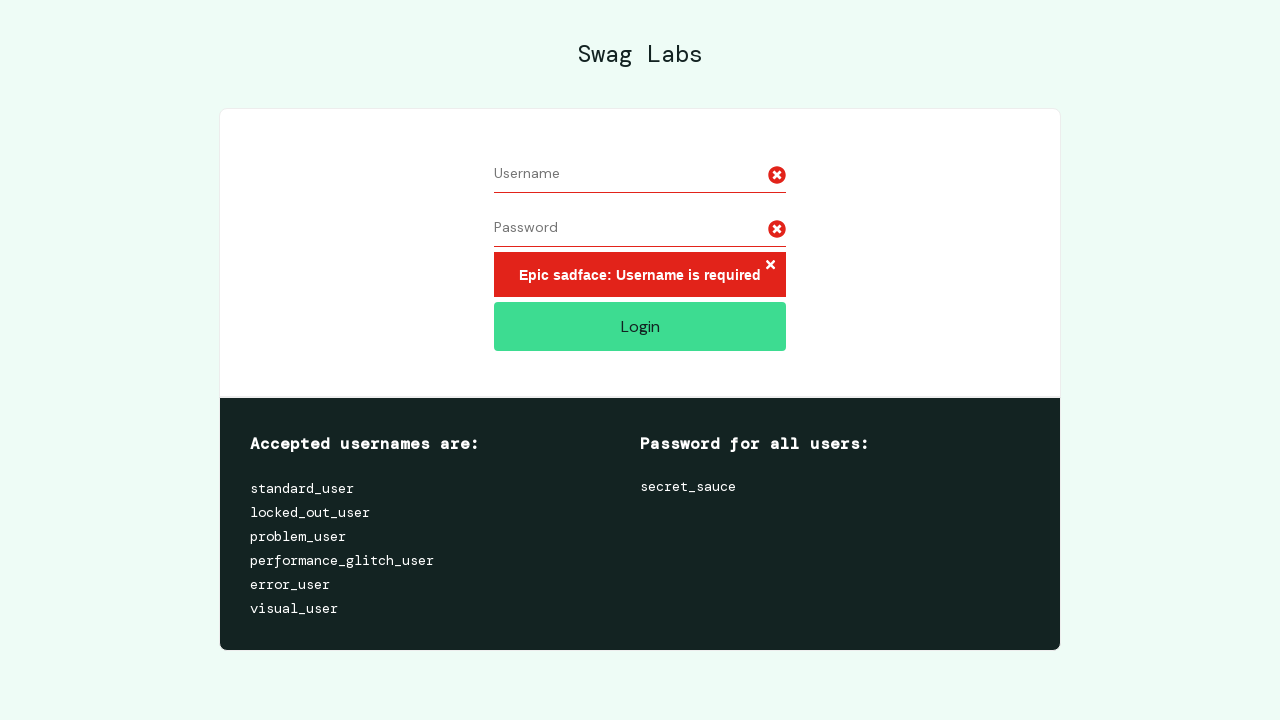